Tests the MarketPulse economic calendar by applying a country filter for Spain, selecting a date range using the last available year, and interacting with the download menu to verify ICS and CSV download options are accessible.

Starting URL: https://www.marketpulse.com/tools/economic-calendar/

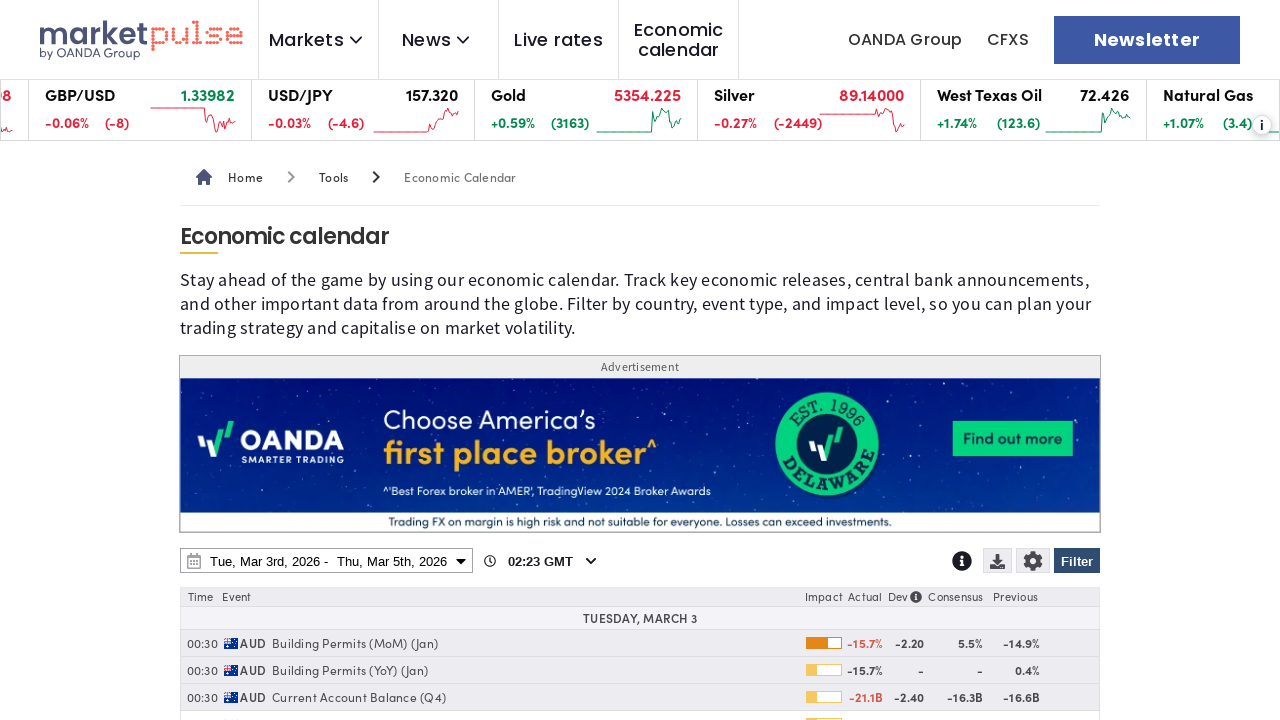

Waited for page to load (domcontentloaded state)
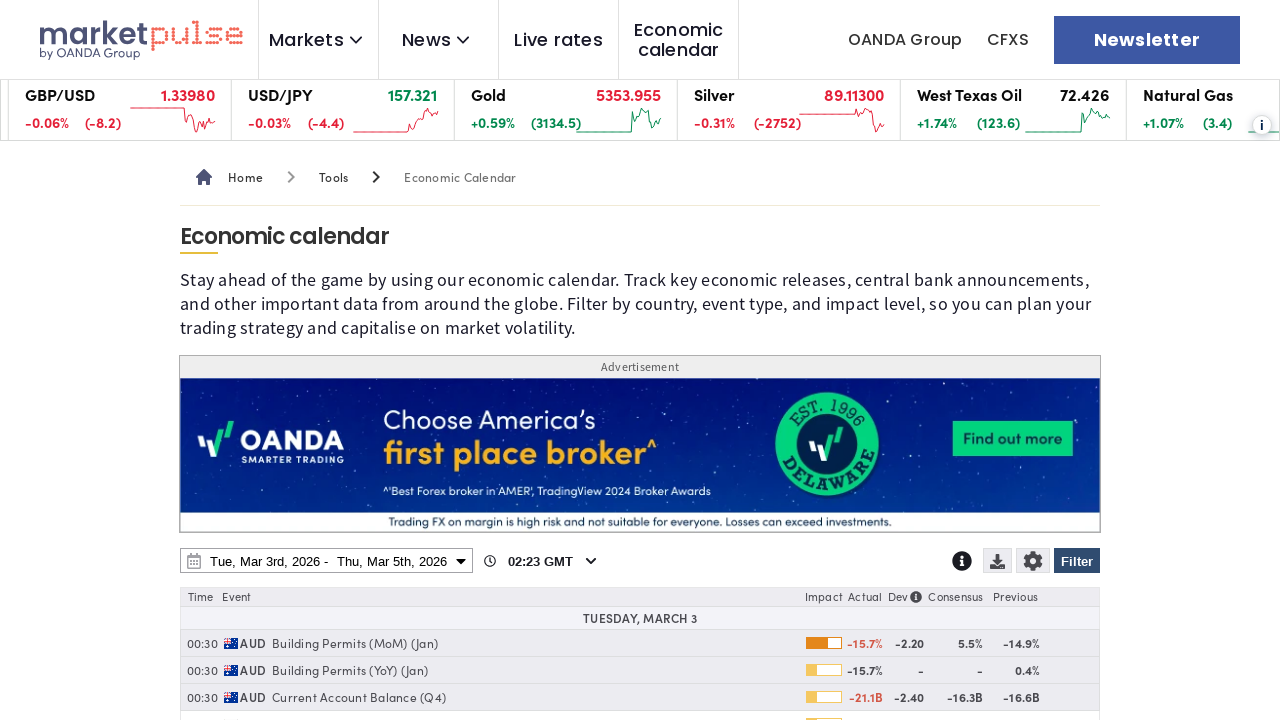

Clicked Filter button to open filter menu at (1077, 561) on internal:role=button[name="Filter"i]
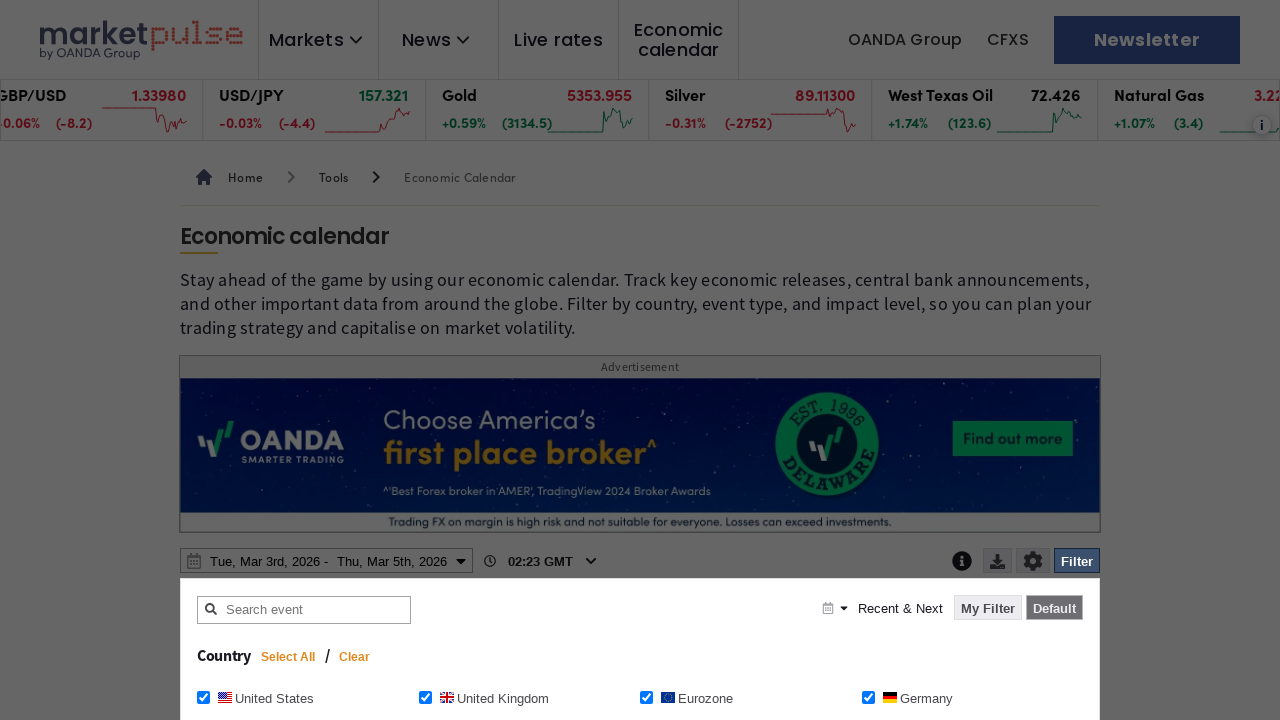

Waited for Clear button to appear in filter menu
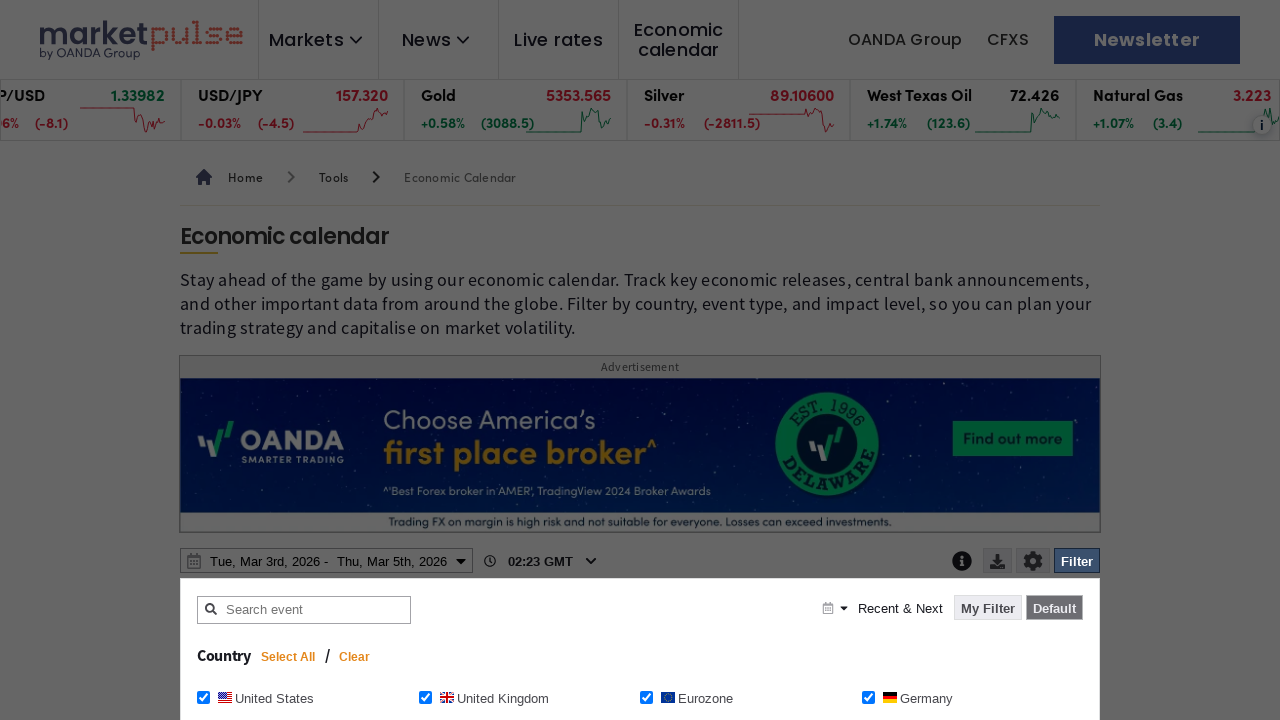

Filter menu loaded (waited 1200ms)
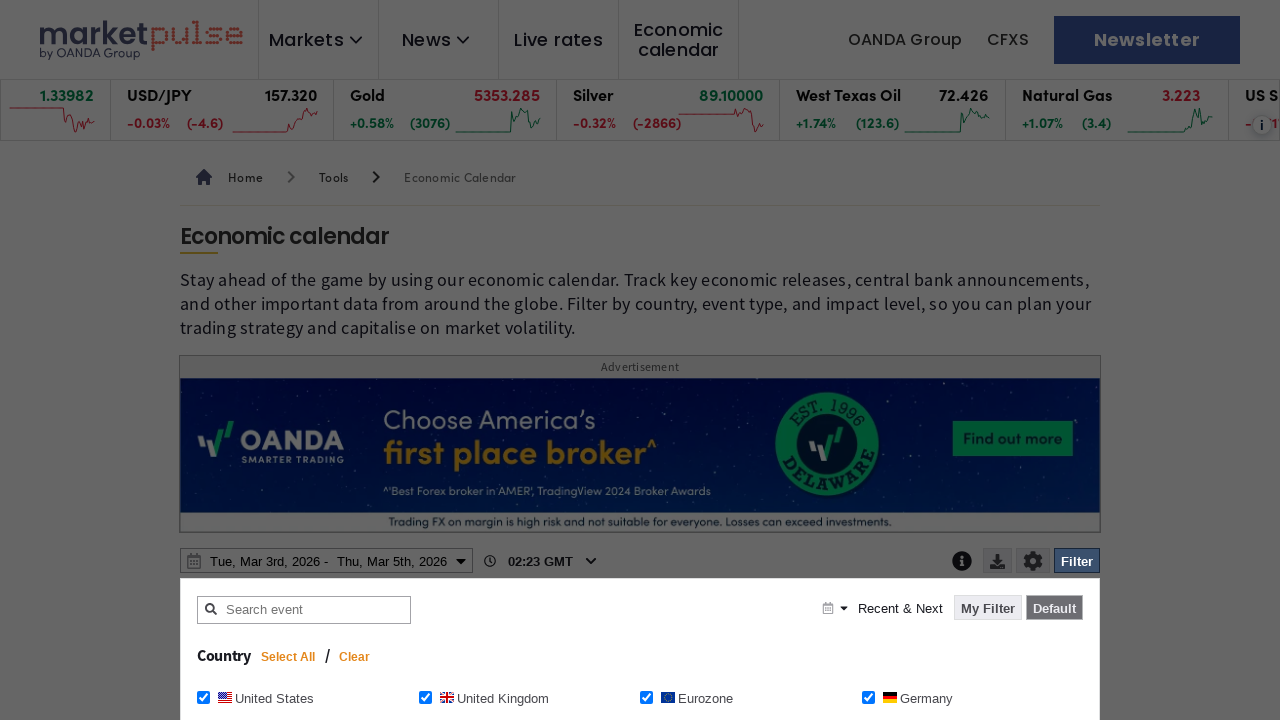

Clicked Clear button to reset existing filters at (355, 657) on internal:role=button[name="Clear"i]
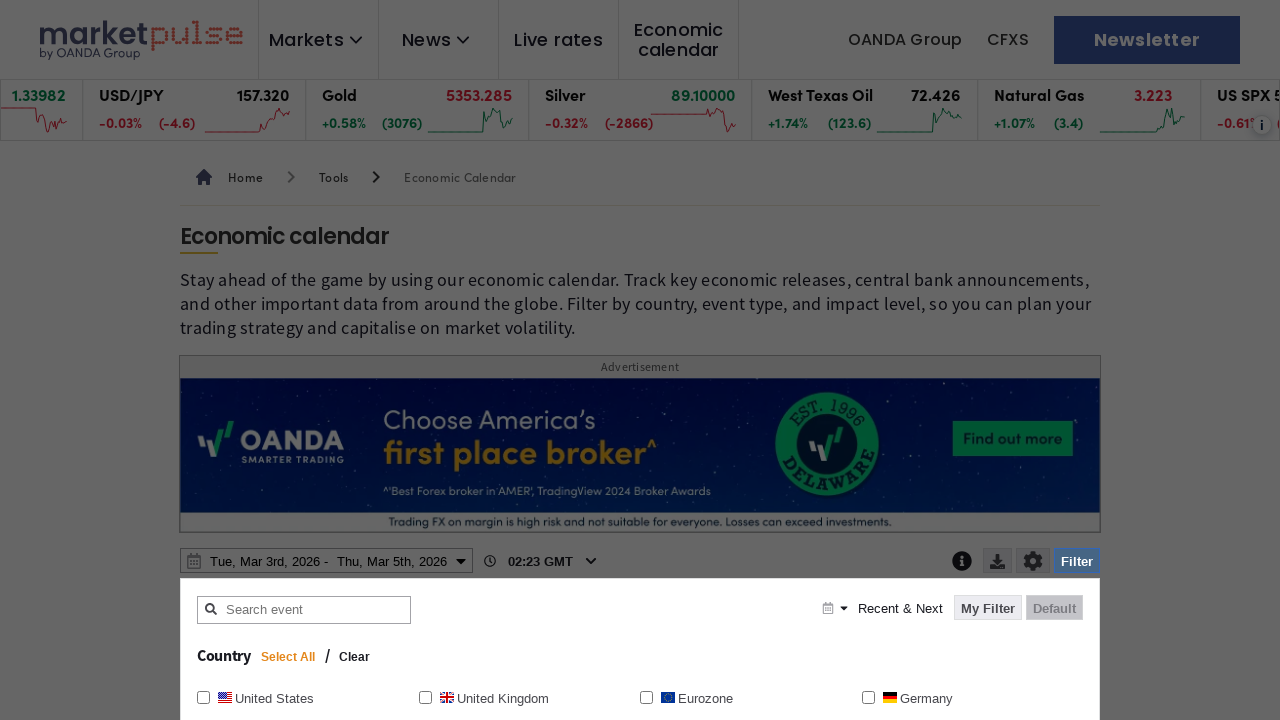

Filters cleared (waited 1200ms)
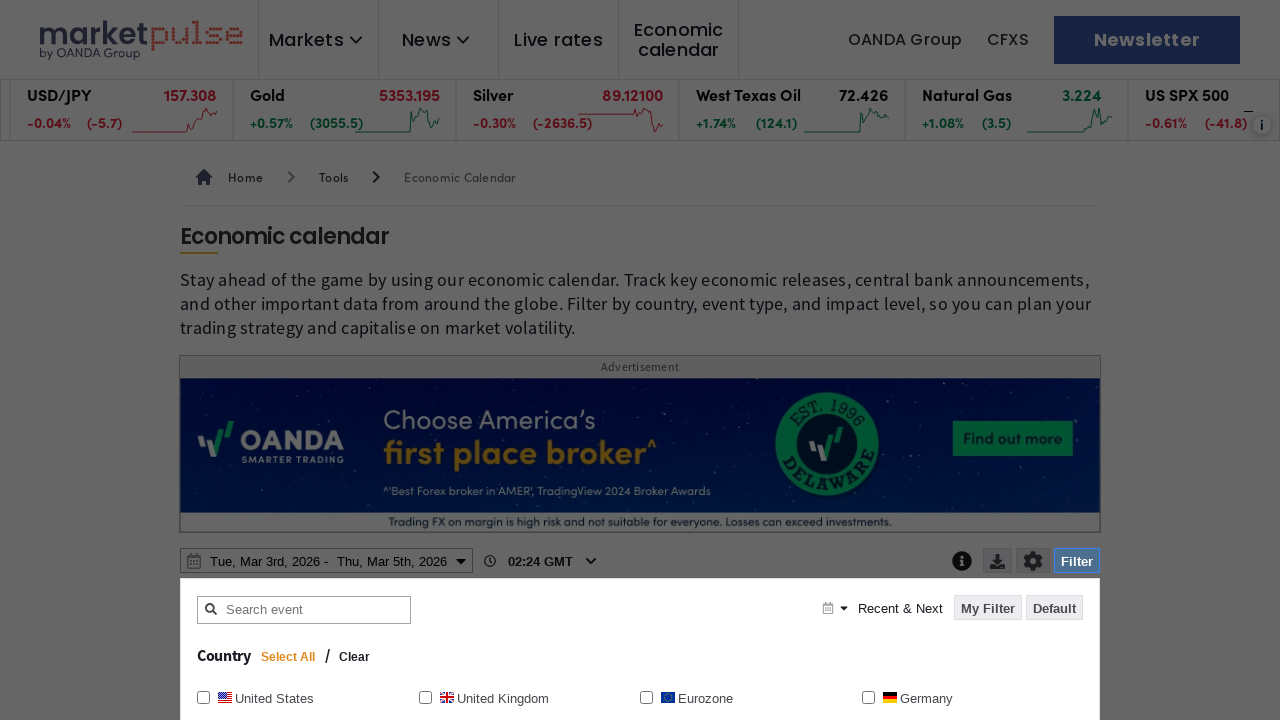

Checked Spain checkbox to apply country filter at (204, 360) on internal:role=checkbox[name="Spain Spain"i]
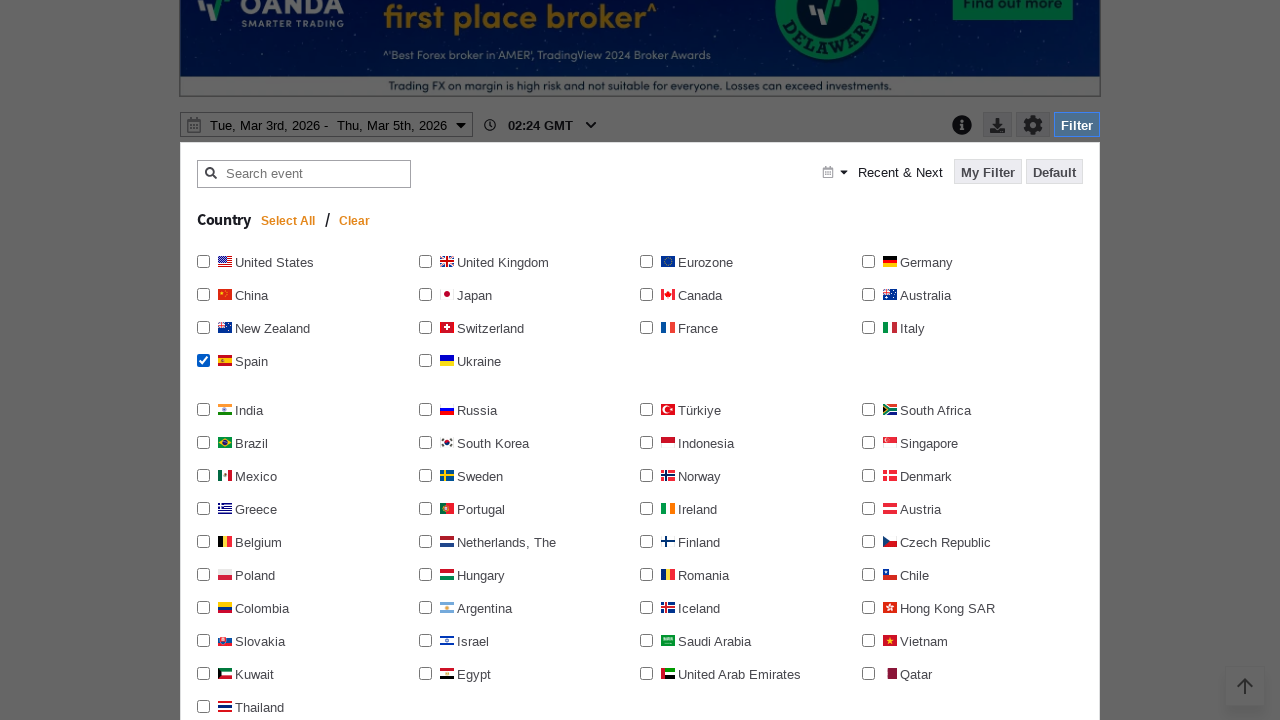

Spain checkbox selection processed (waited 1200ms)
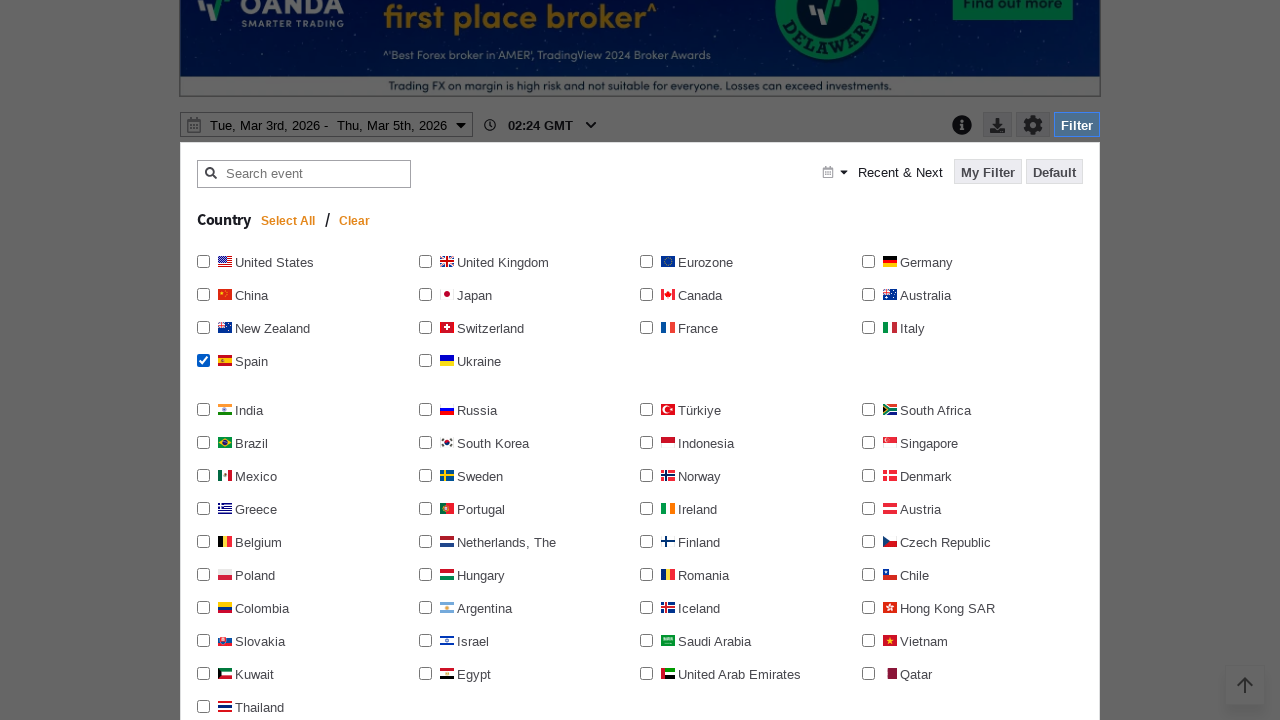

Clicked Apply filter button to confirm Spain filter at (1030, 360) on internal:role=button[name="Apply filter"i]
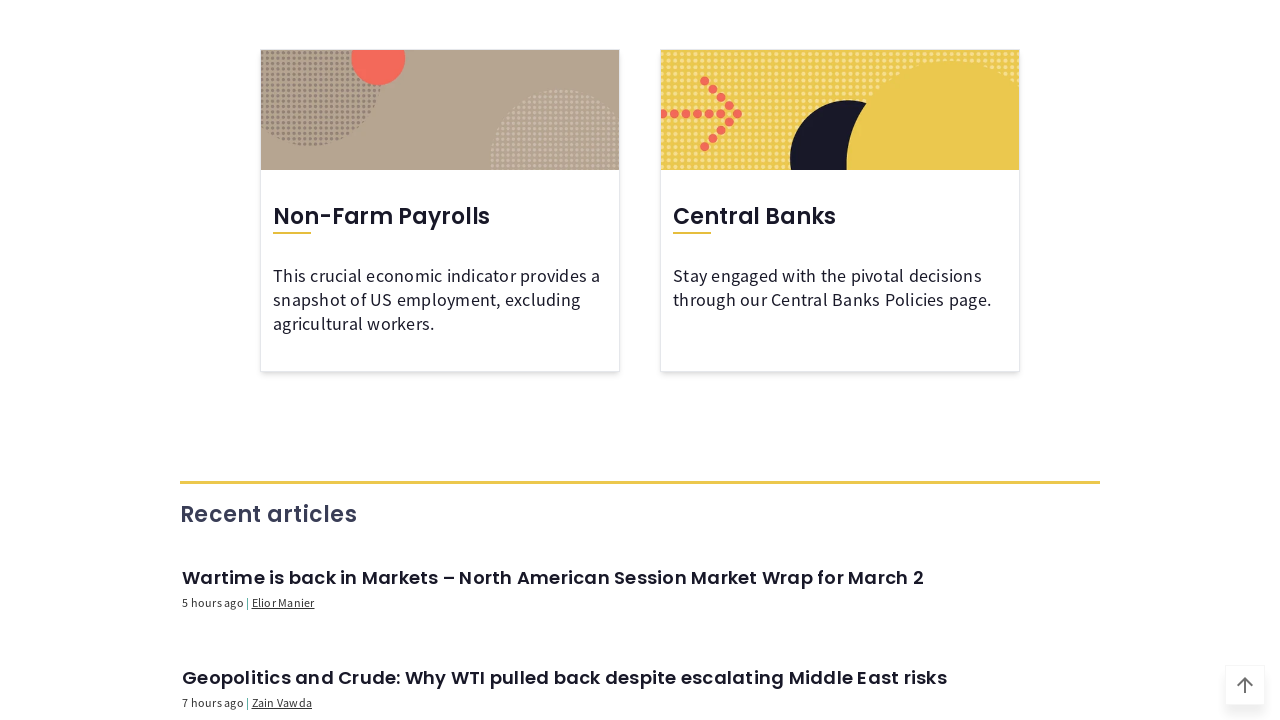

Spain filter applied (waited 1200ms)
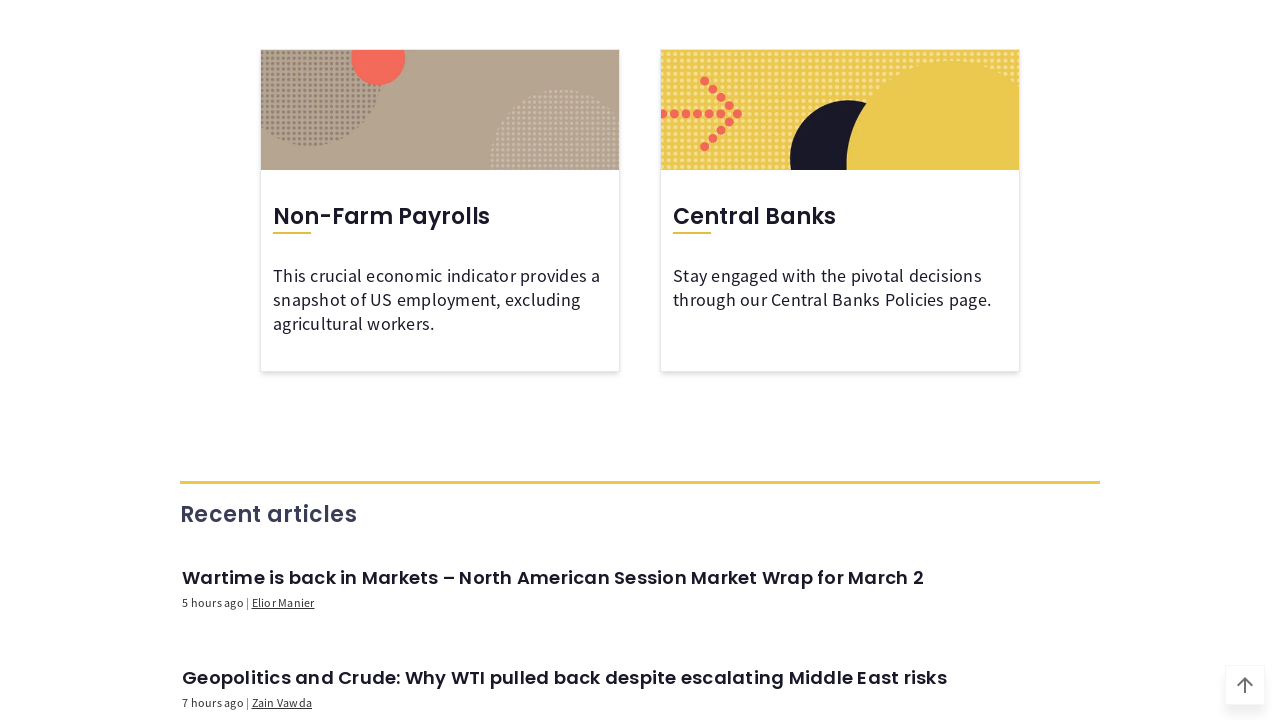

Clicked date range button to open date picker at (326, 361) on internal:role=button[name=/^.* - .*$/]
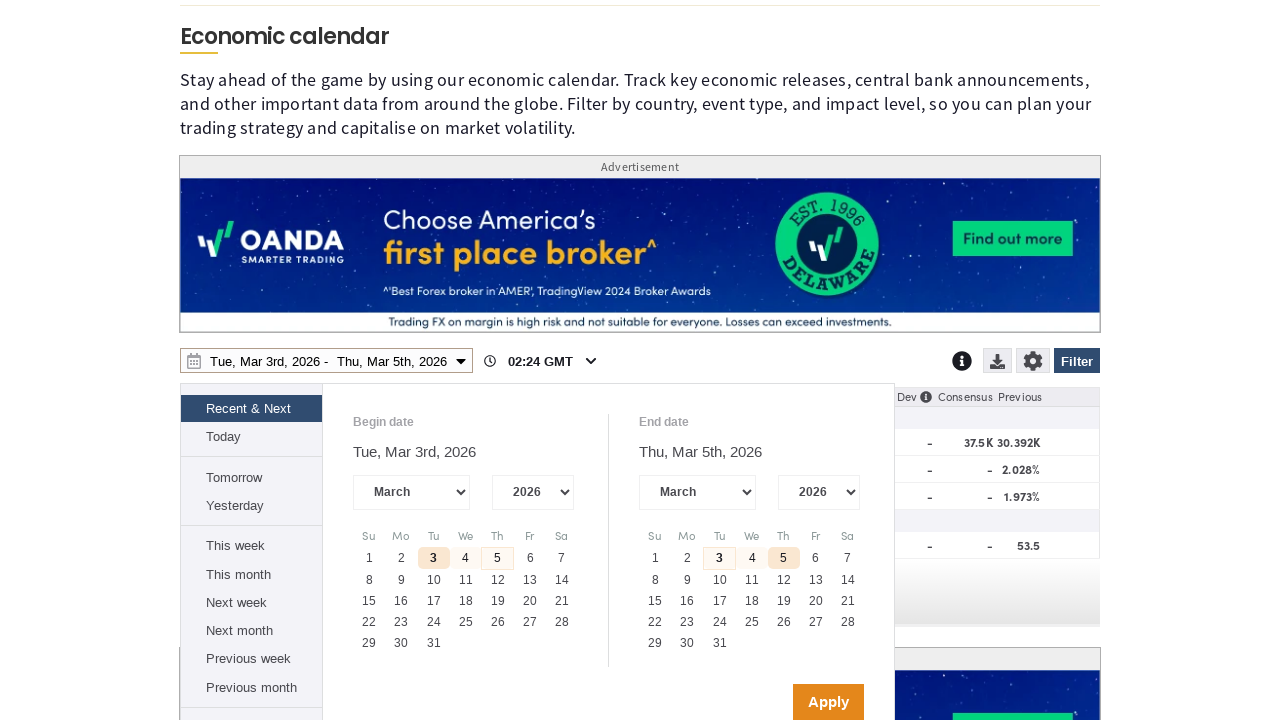

Date picker opened (waited 1200ms)
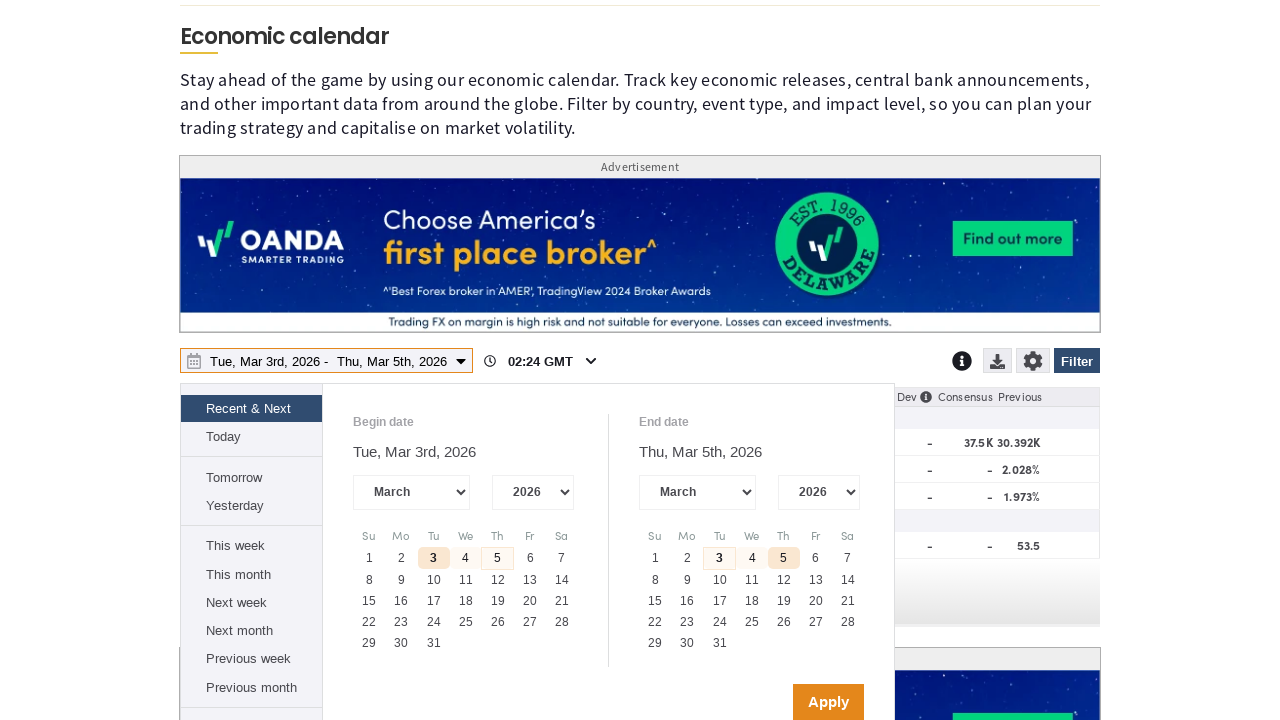

Located year combobox selector
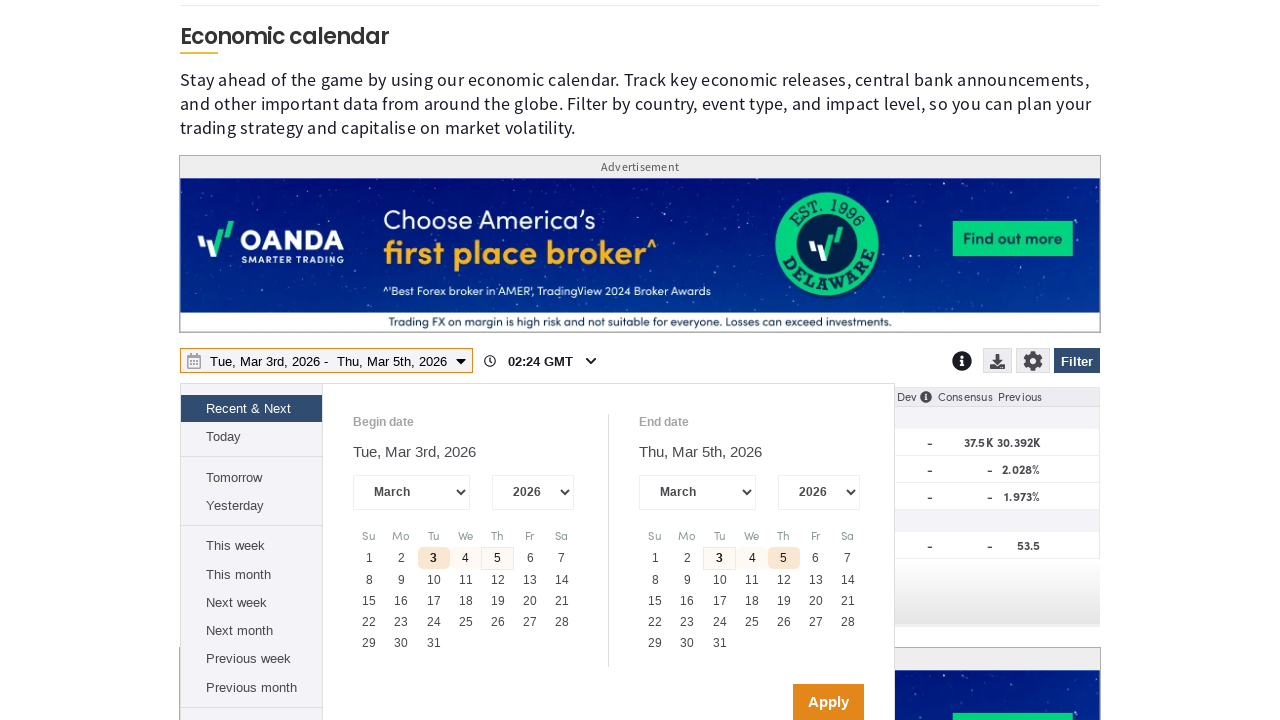

Retrieved available years from combobox: ['2007', '2008', '2009', '2010', '2011', '2012', '2013', '2014', '2015', '2016', '2017', '2018', '2019', '2020', '2021', '2022', '2023', '2024', '2025', '2026', '2027']
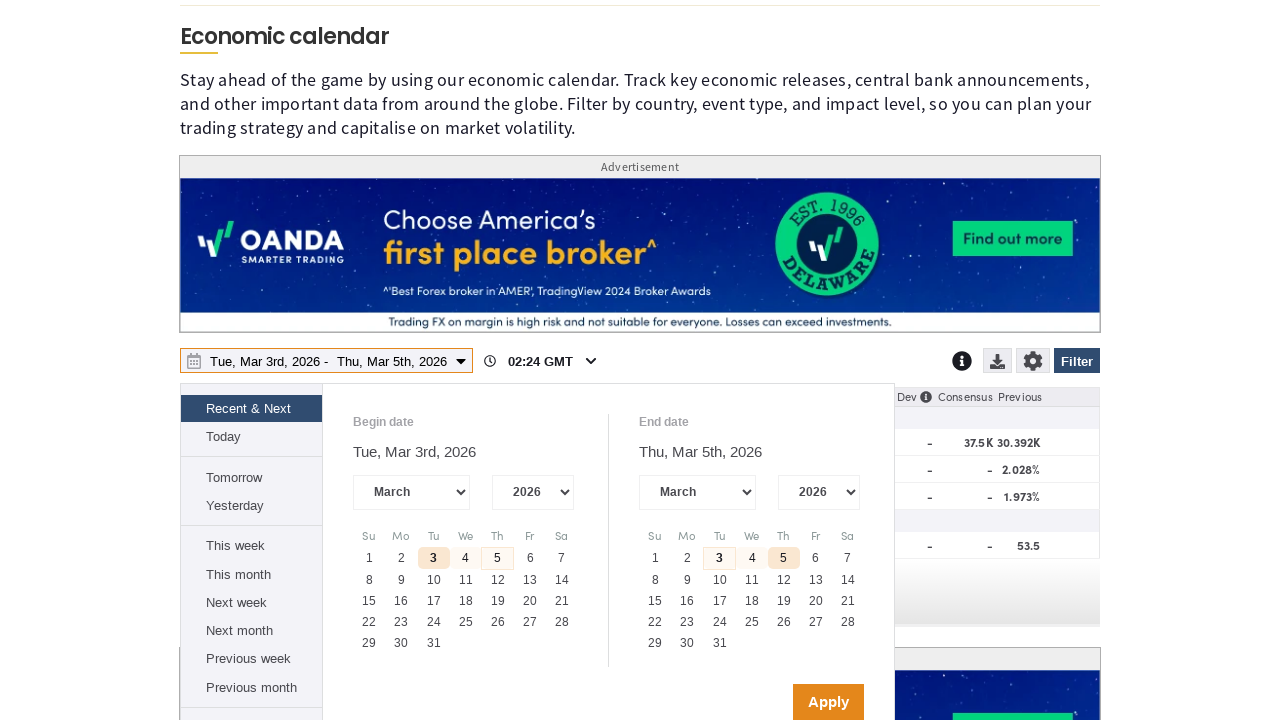

Selected last available year: 2027 on internal:role=combobox >> nth=3
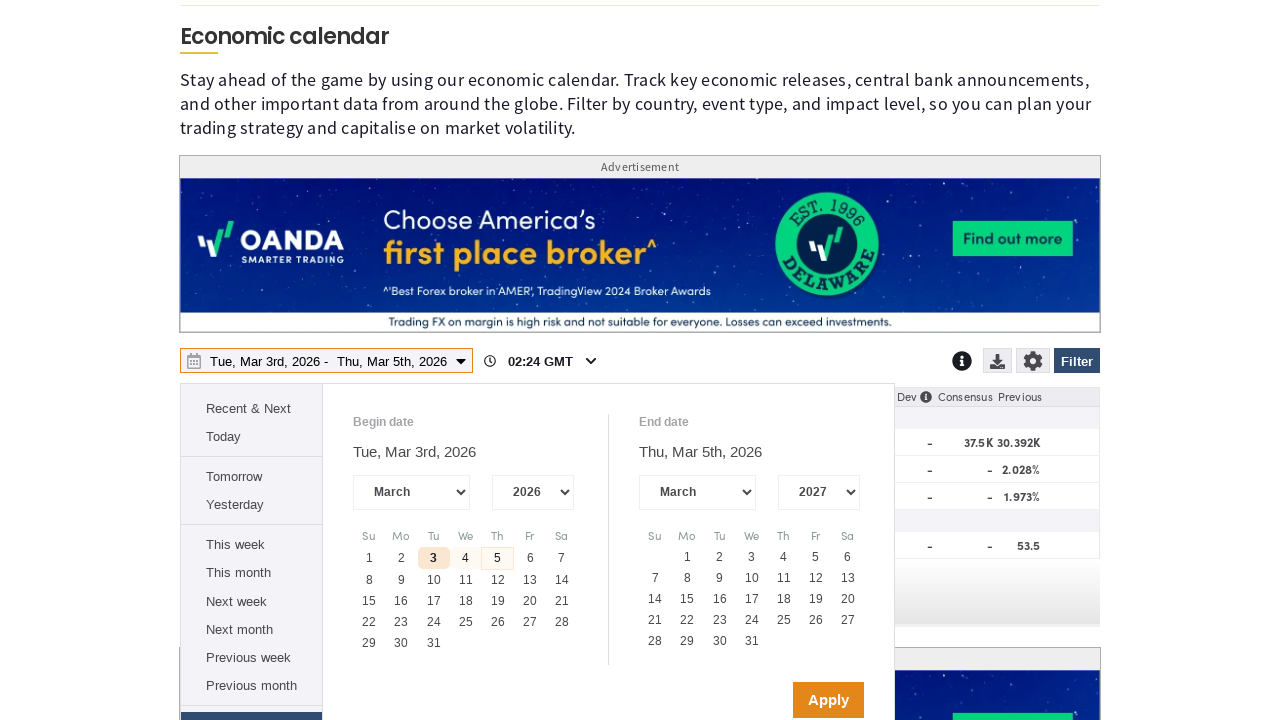

Year selection processed (waited 1200ms)
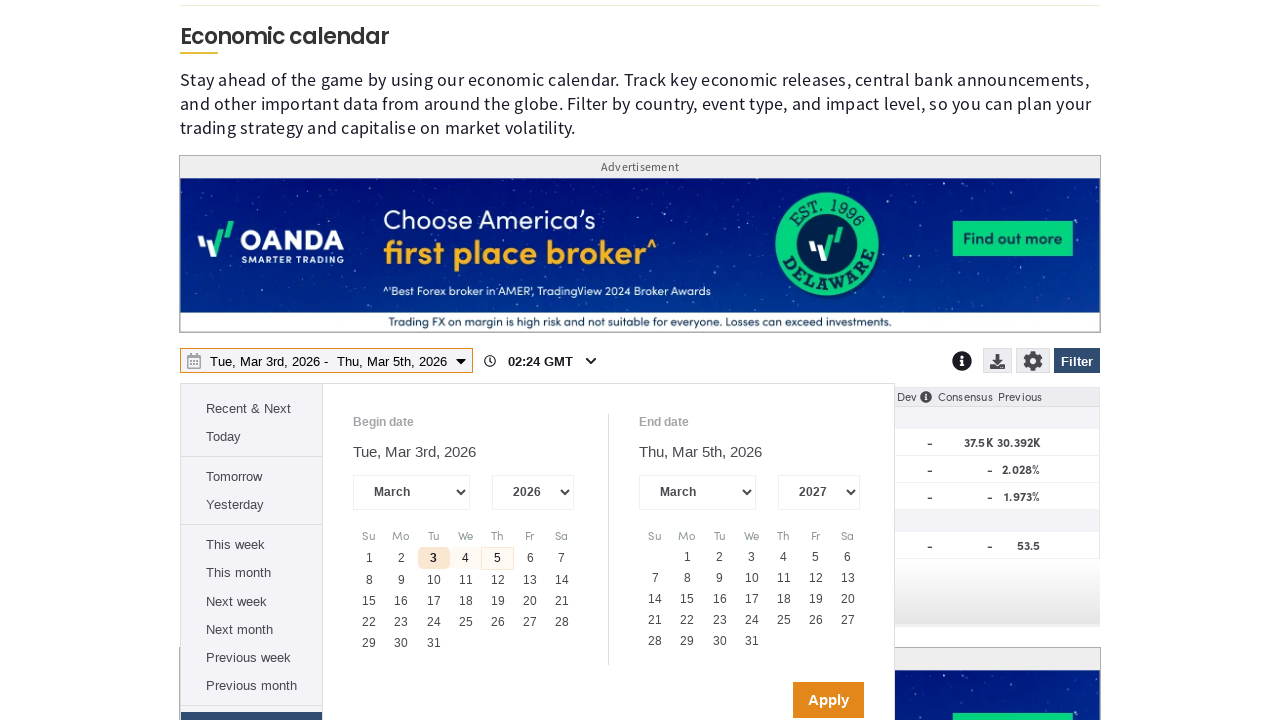

Clicked on the last available day in calendar at (752, 641) on div[role='gridcell']:not([aria-disabled='true']) >> nth=-1
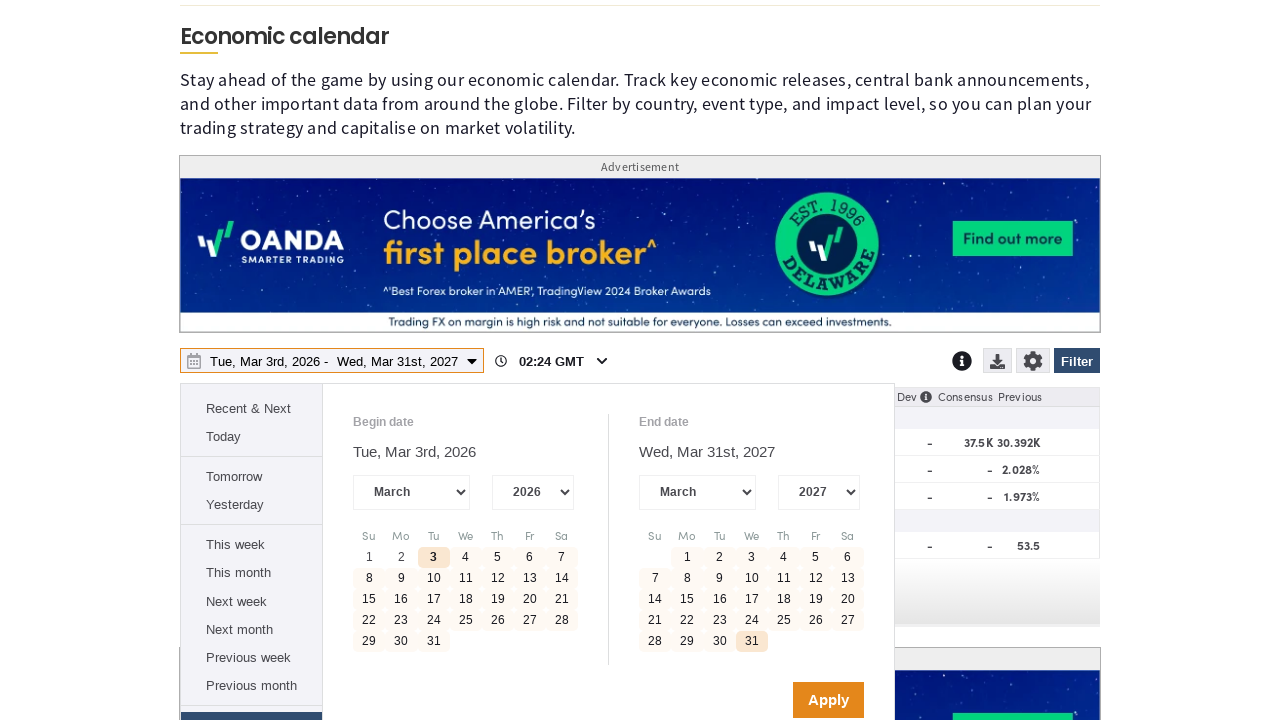

Day selection processed (waited 1200ms)
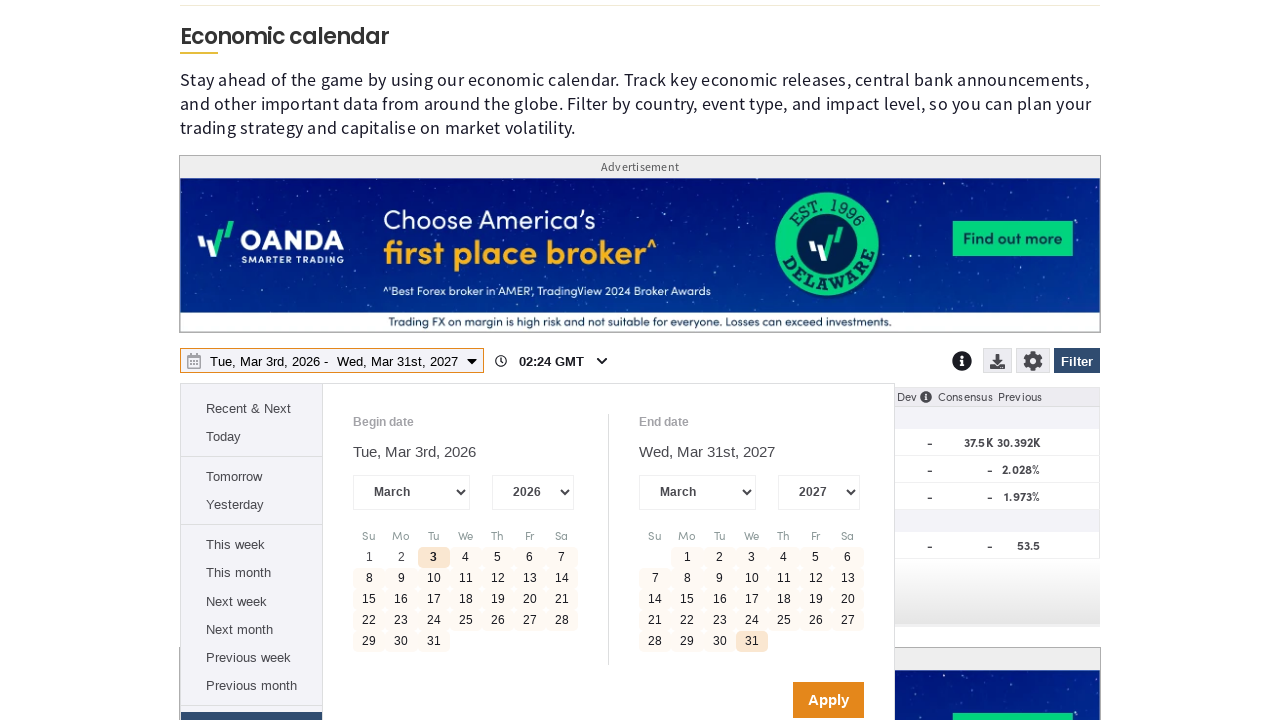

Clicked Apply button to confirm date range selection at (828, 700) on internal:role=button[name="Apply"i]
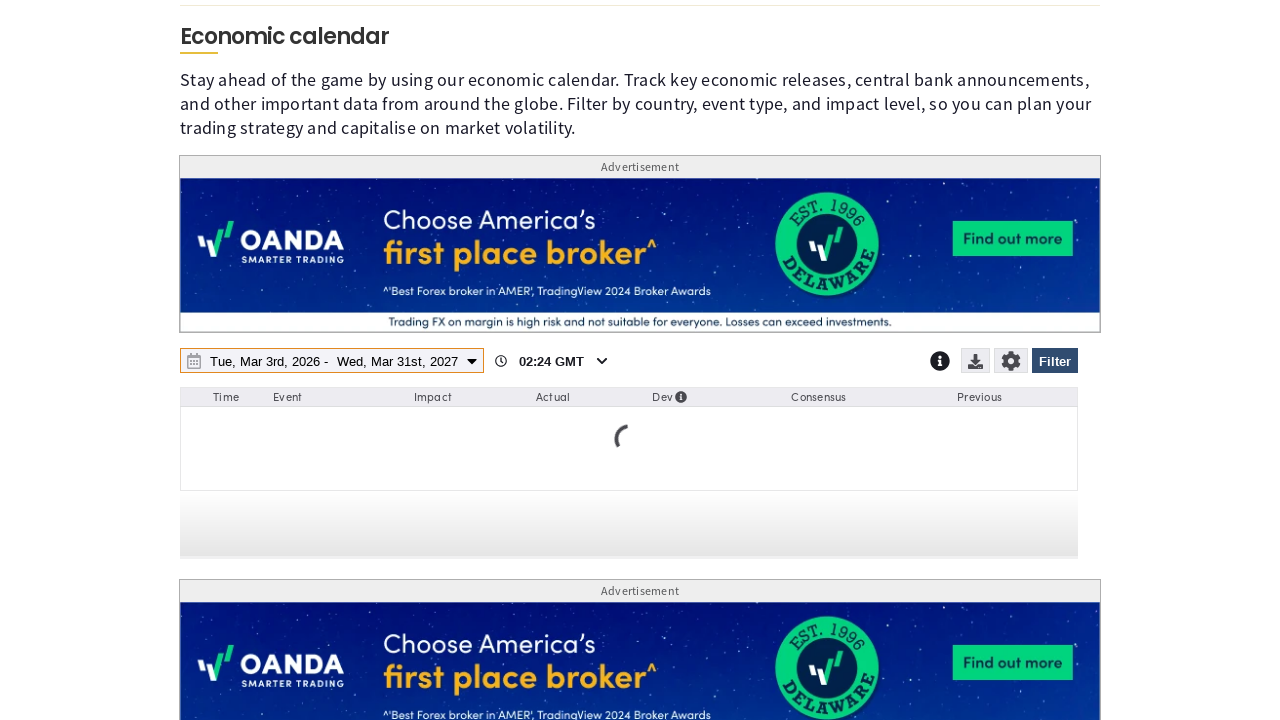

Date range applied and page updated (waited 1500ms)
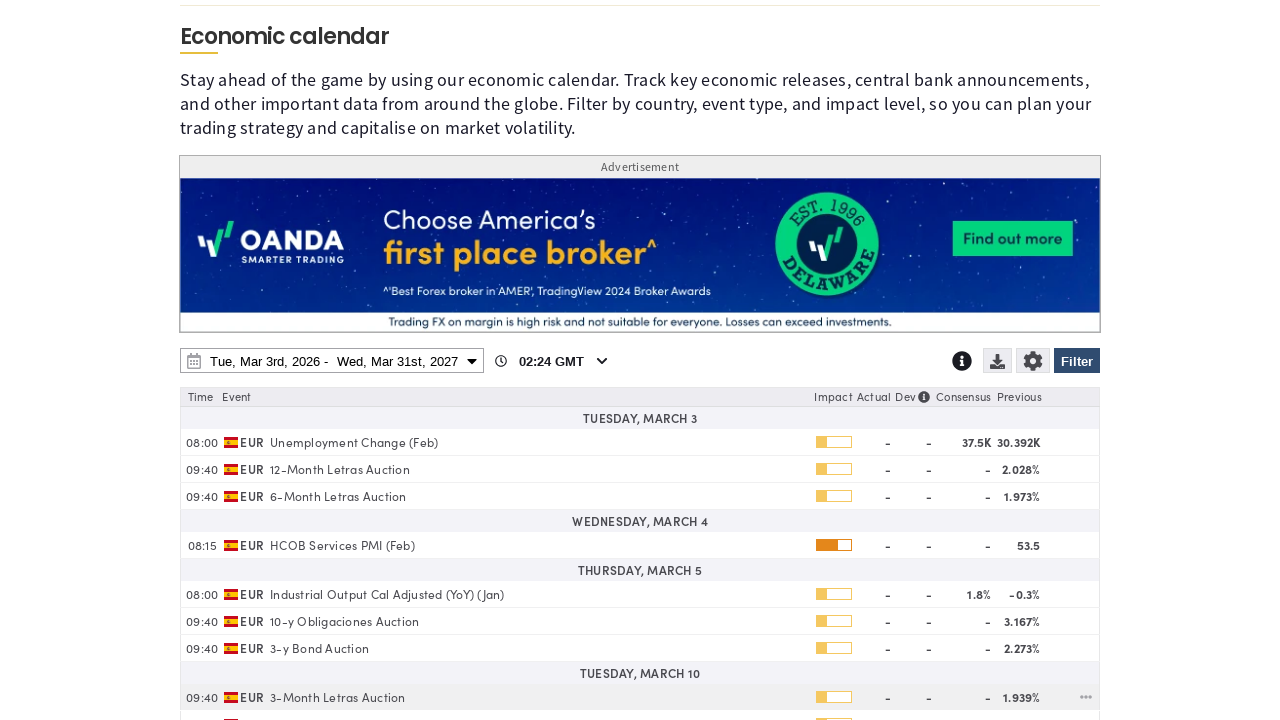

Clicked download menu wrapper at (1000, 363) on .fxs_selectable-wrapper
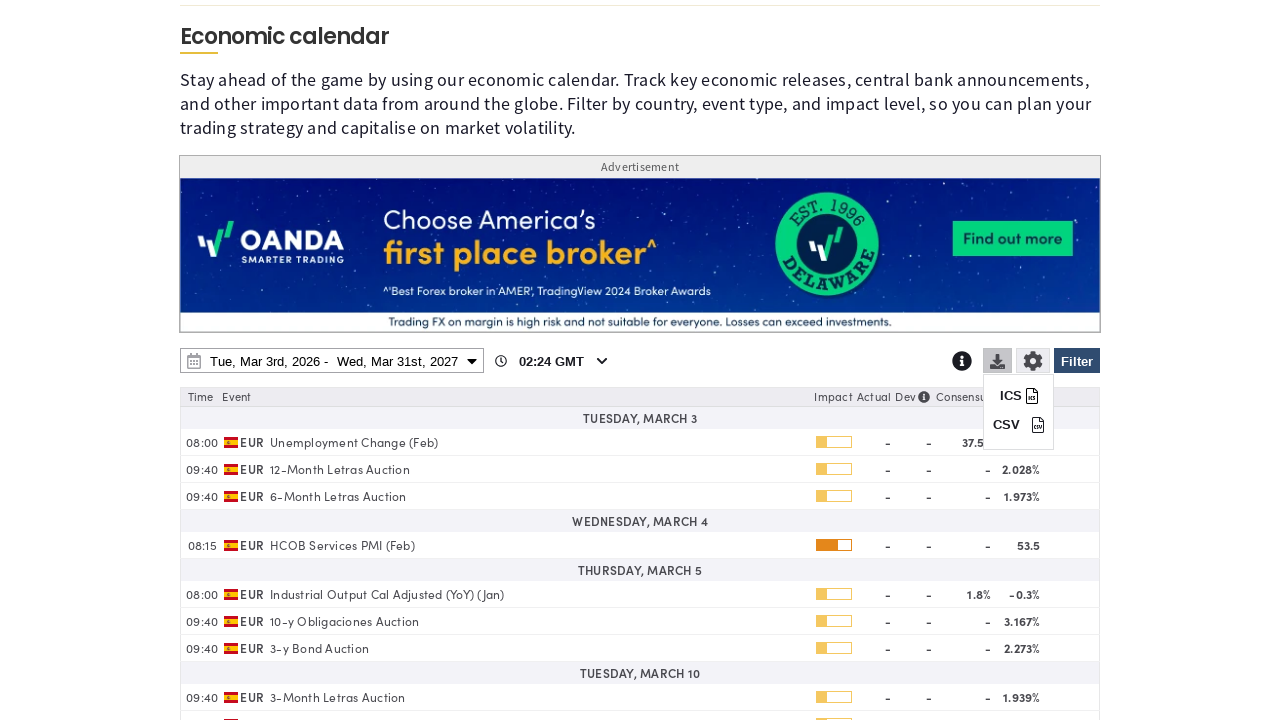

Waited for ICS button to appear in download menu
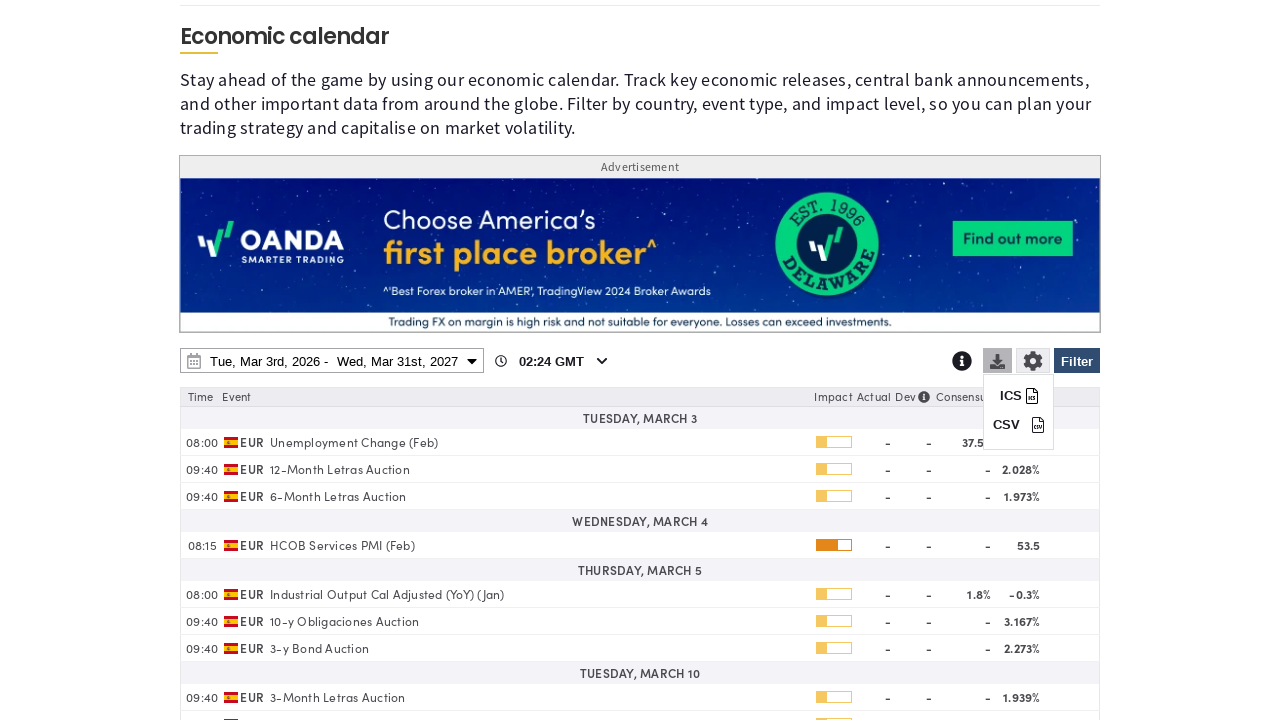

Clicked ICS download button at (1018, 396) on internal:role=button[name="ICS"i]
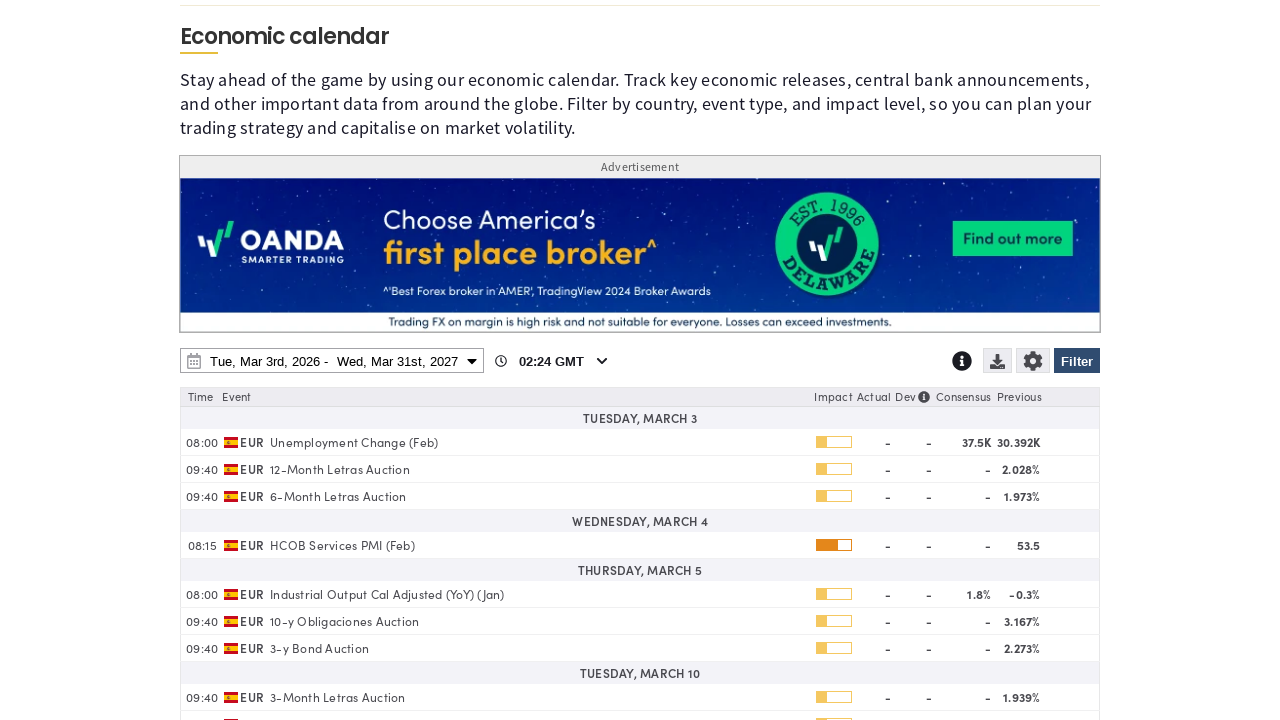

ICS download initiated (waited 1200ms)
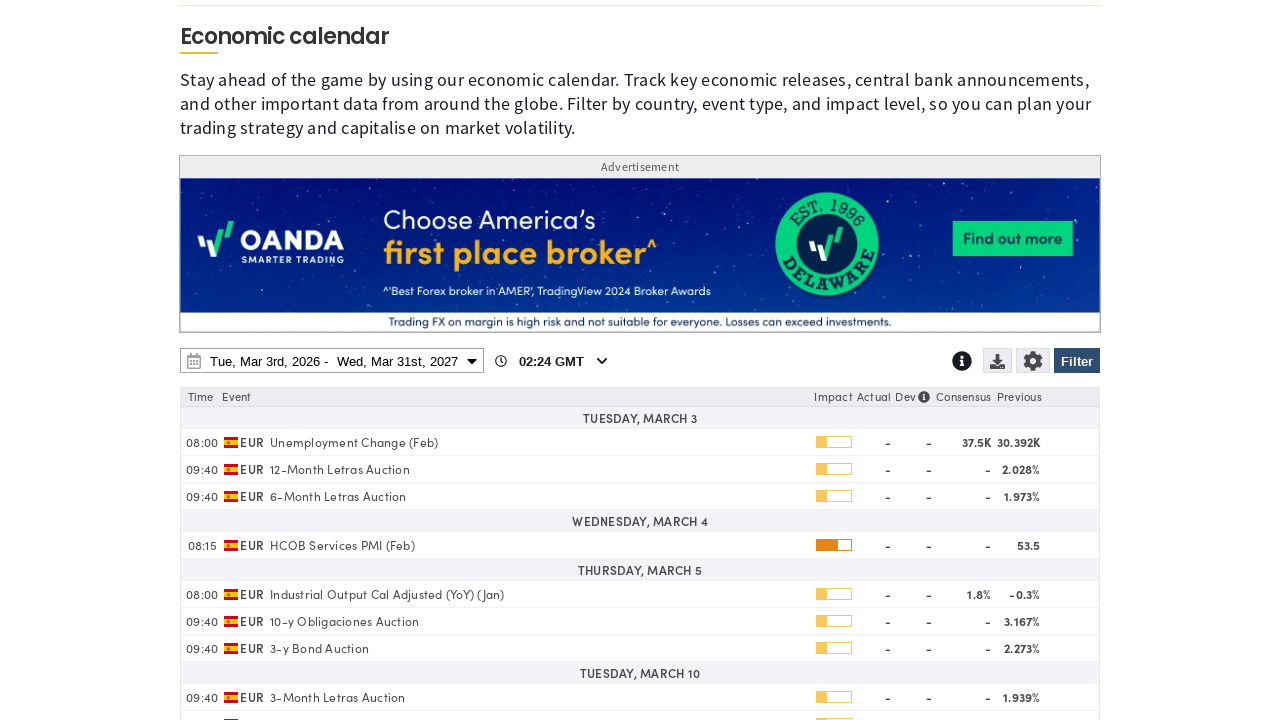

Clicked download menu wrapper again for CSV option at (1000, 363) on .fxs_selectable-wrapper
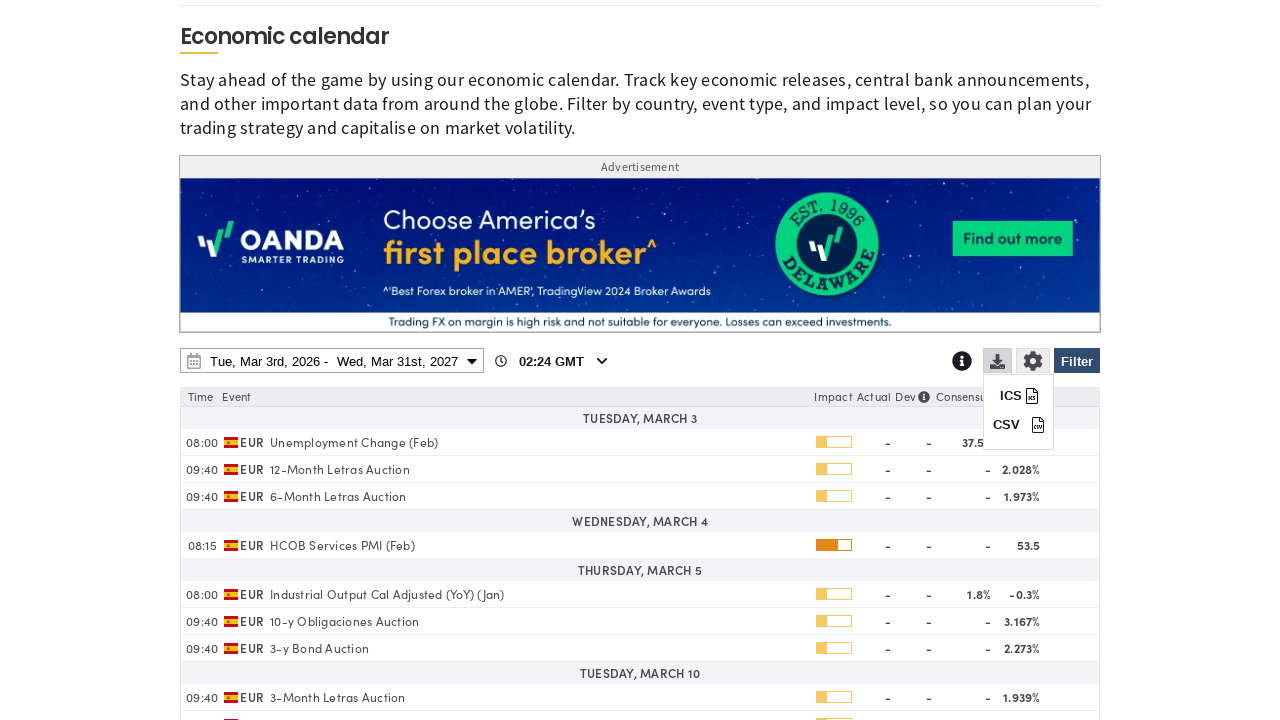

Waited for CSV button to appear in download menu
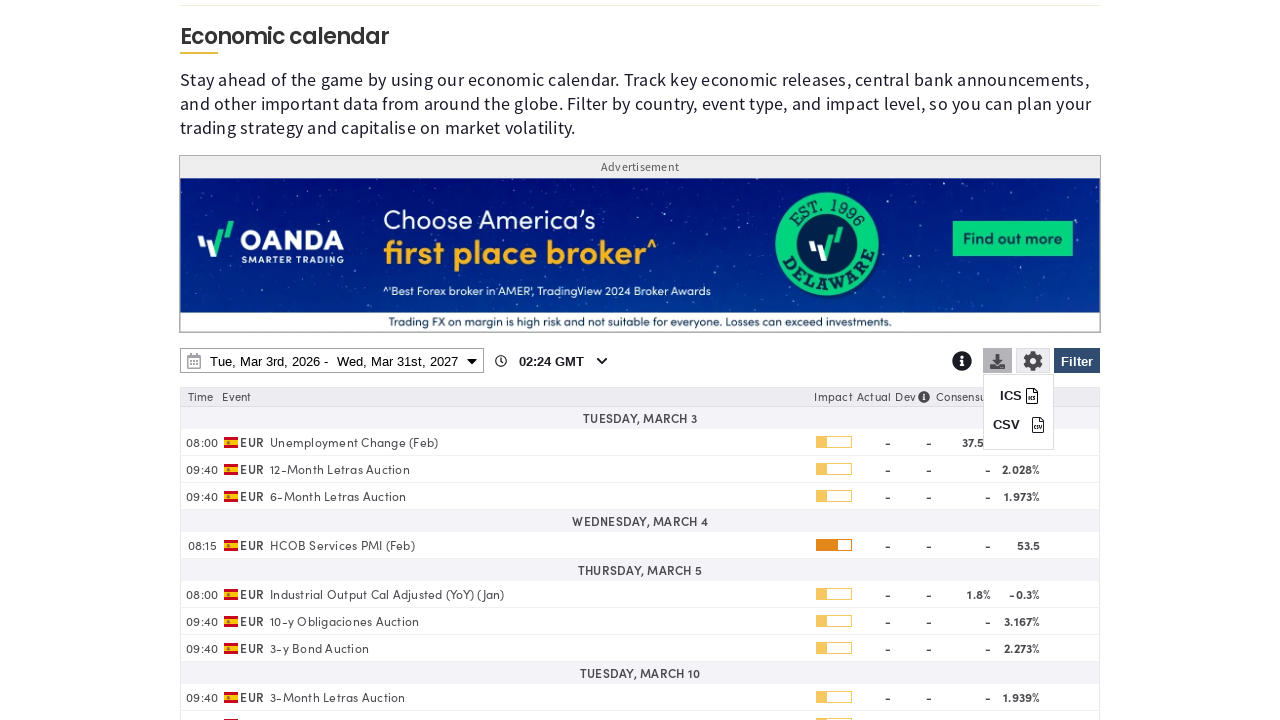

Clicked CSV download button at (1018, 425) on internal:role=button[name="CSV"i]
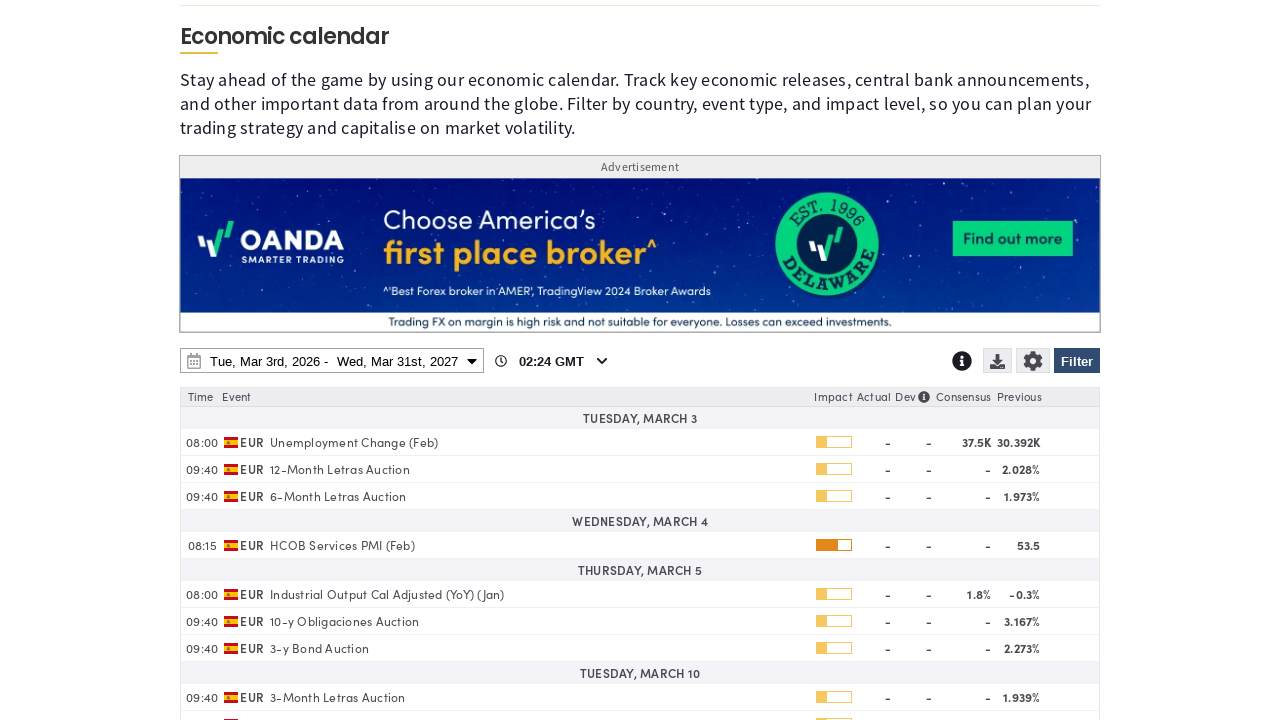

CSV download initiated (waited 1200ms)
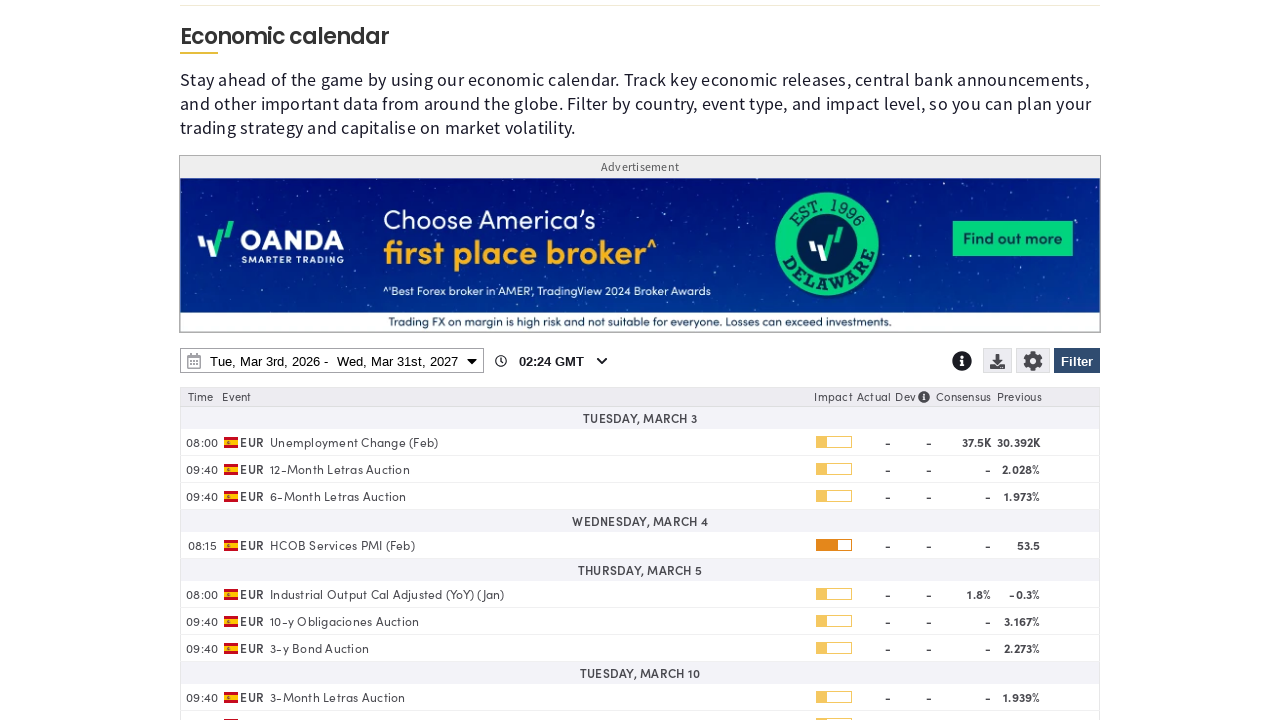

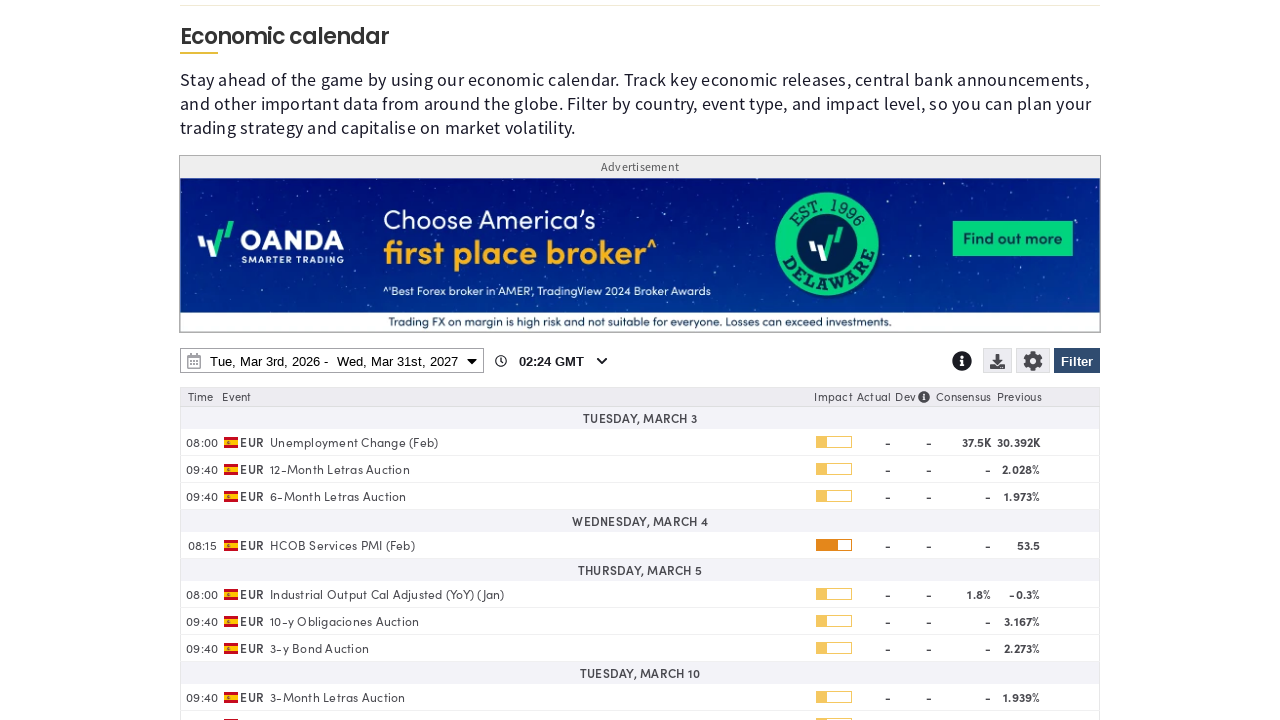